Tests dynamic content functionality by navigating to the dynamic content page, clicking an "Add element" button, and verifying that a new element is added with the correct message displayed.

Starting URL: https://erikdark.github.io/zachet_selenium_01/index.html

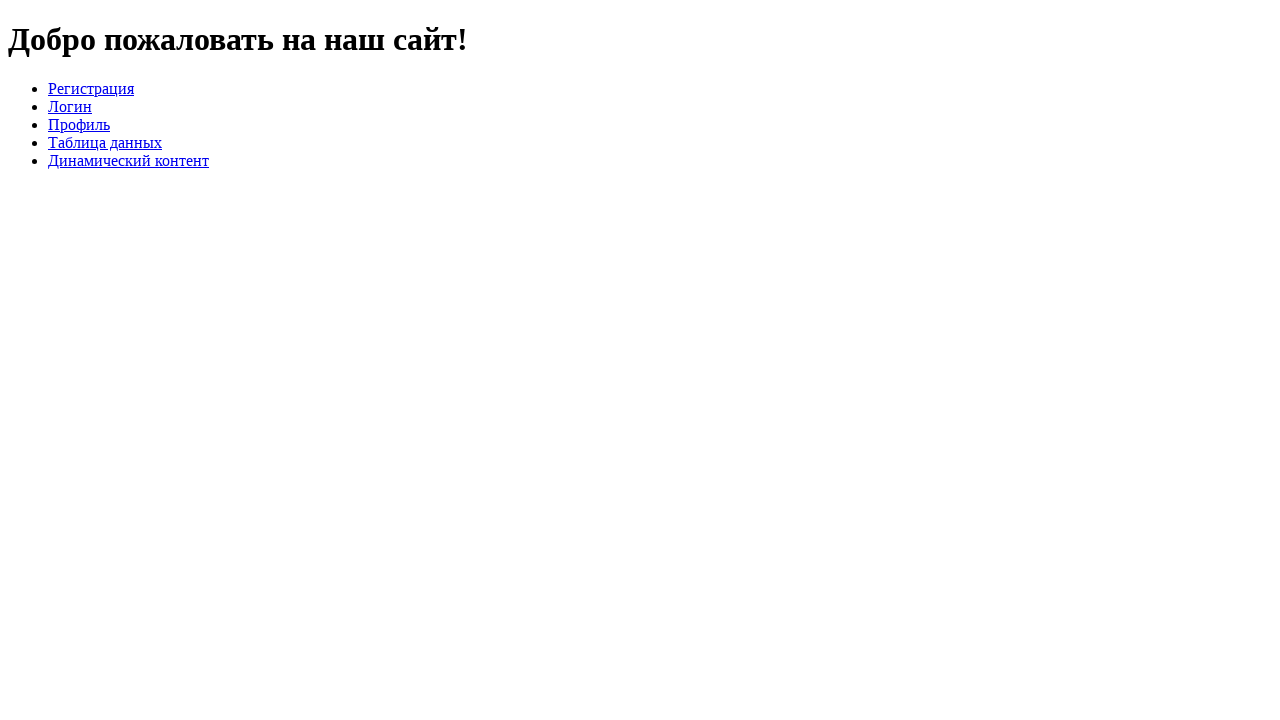

Clicked on 'Dynamic content' link to navigate to the dynamic content section at (128, 160) on text=Динамический контент
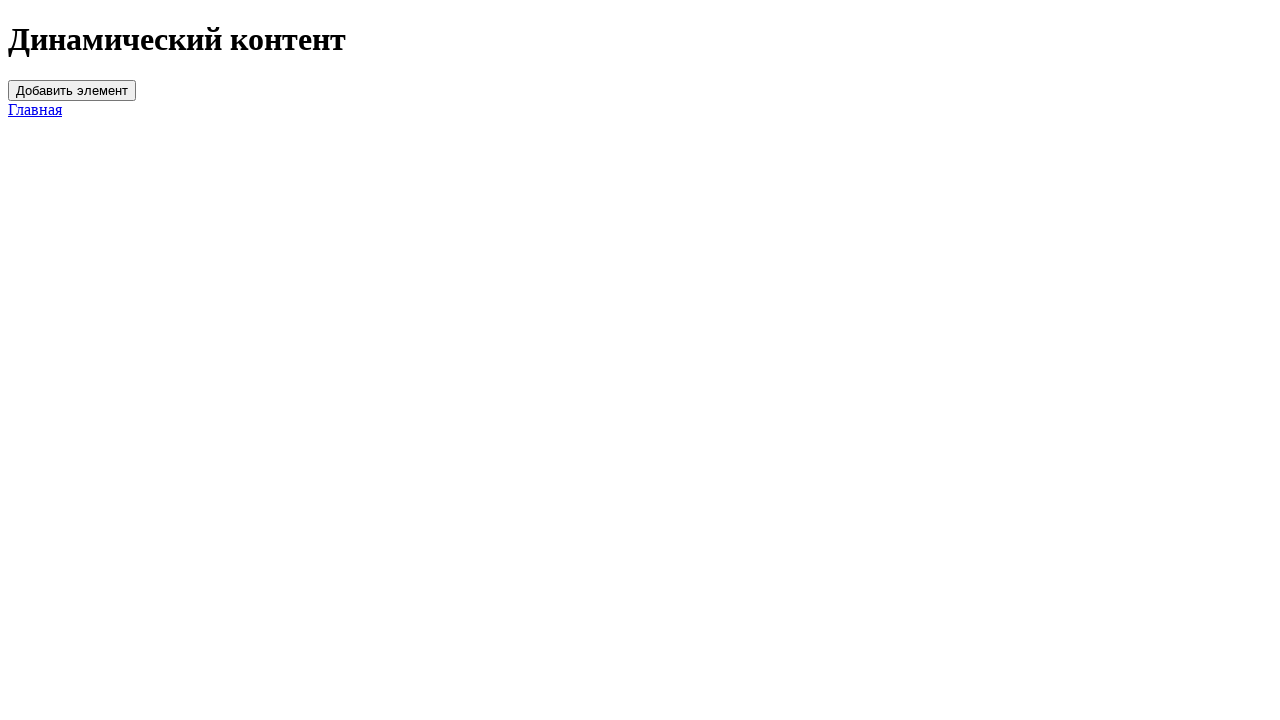

Waited for 'Add element' button to load
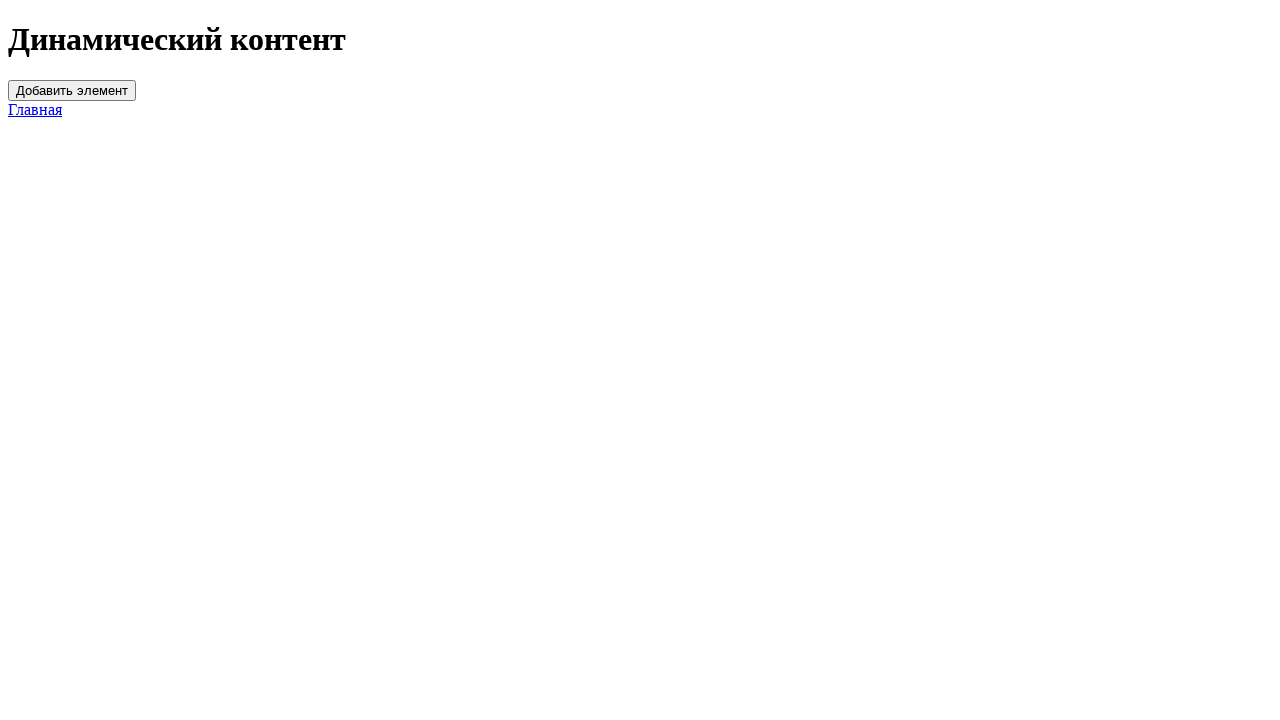

Clicked the 'Add element' button at (72, 90) on #add-element
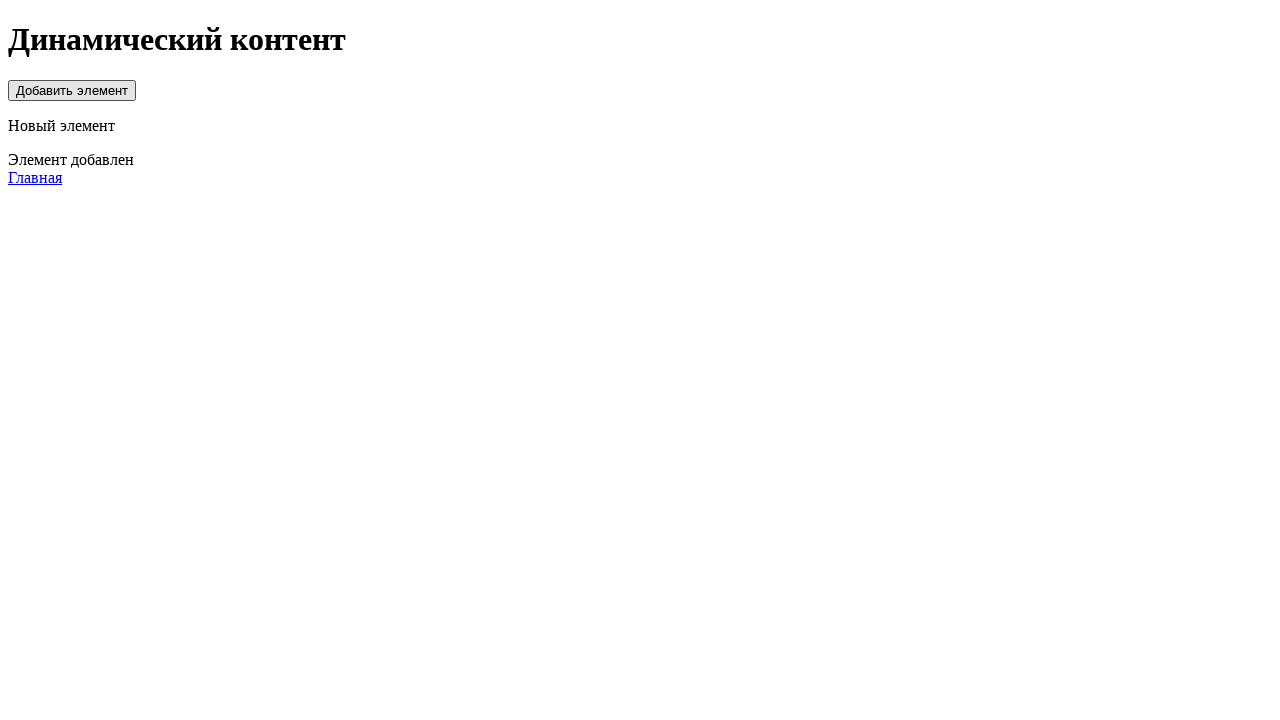

Waited for new element with text 'Новый элемент' to appear
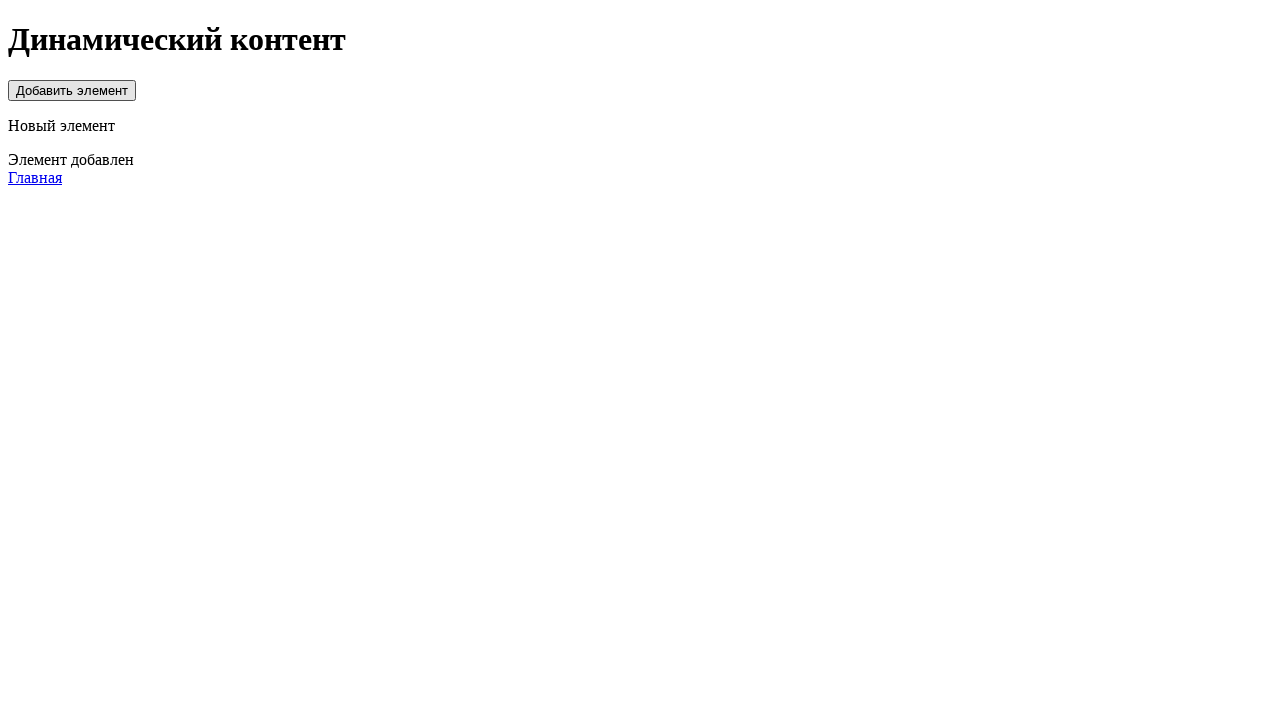

Verified content area is displayed with expected message
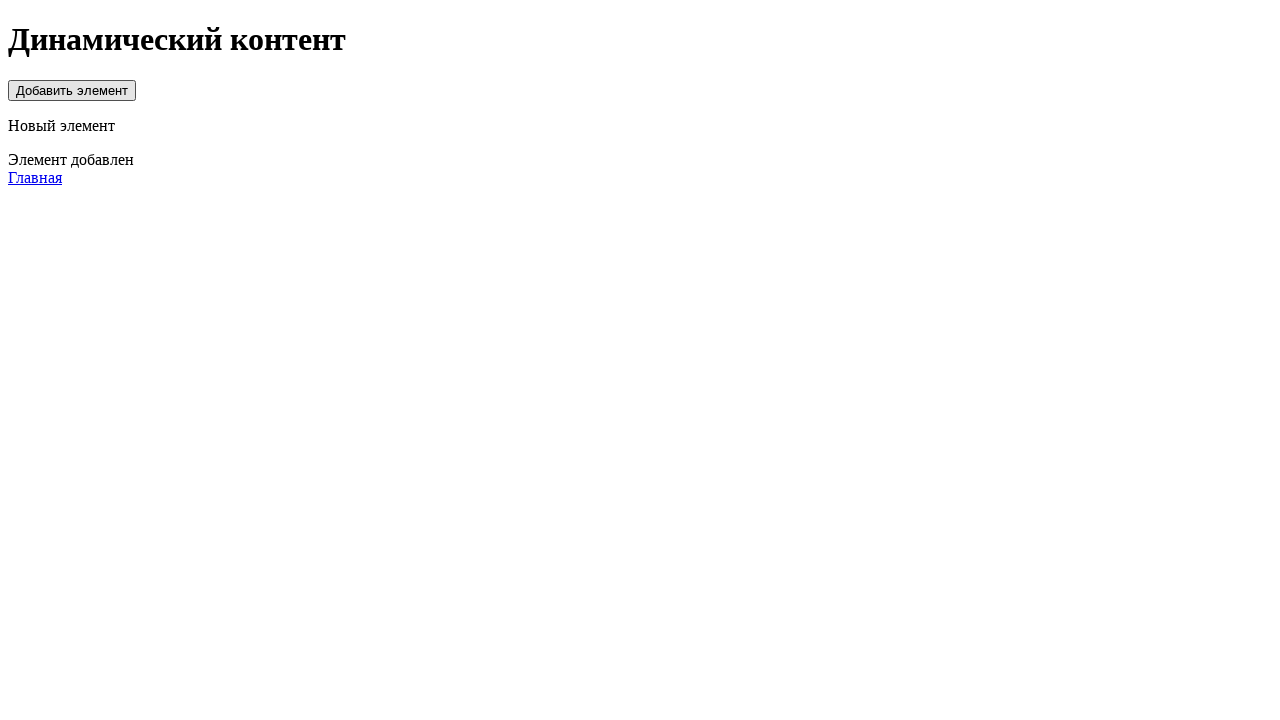

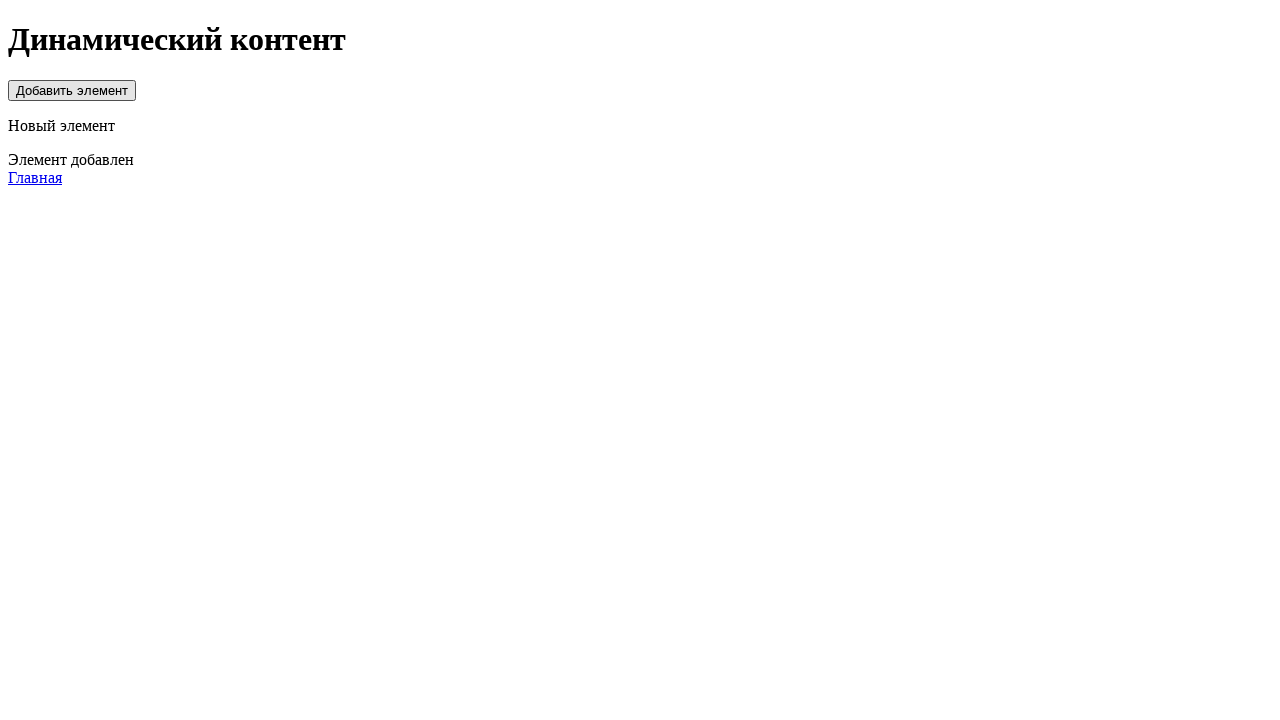